Tests SpiceJet website by counting links in different sections, opening footer links in new tabs, and verifying the page titles

Starting URL: https://www.spicejet.com/

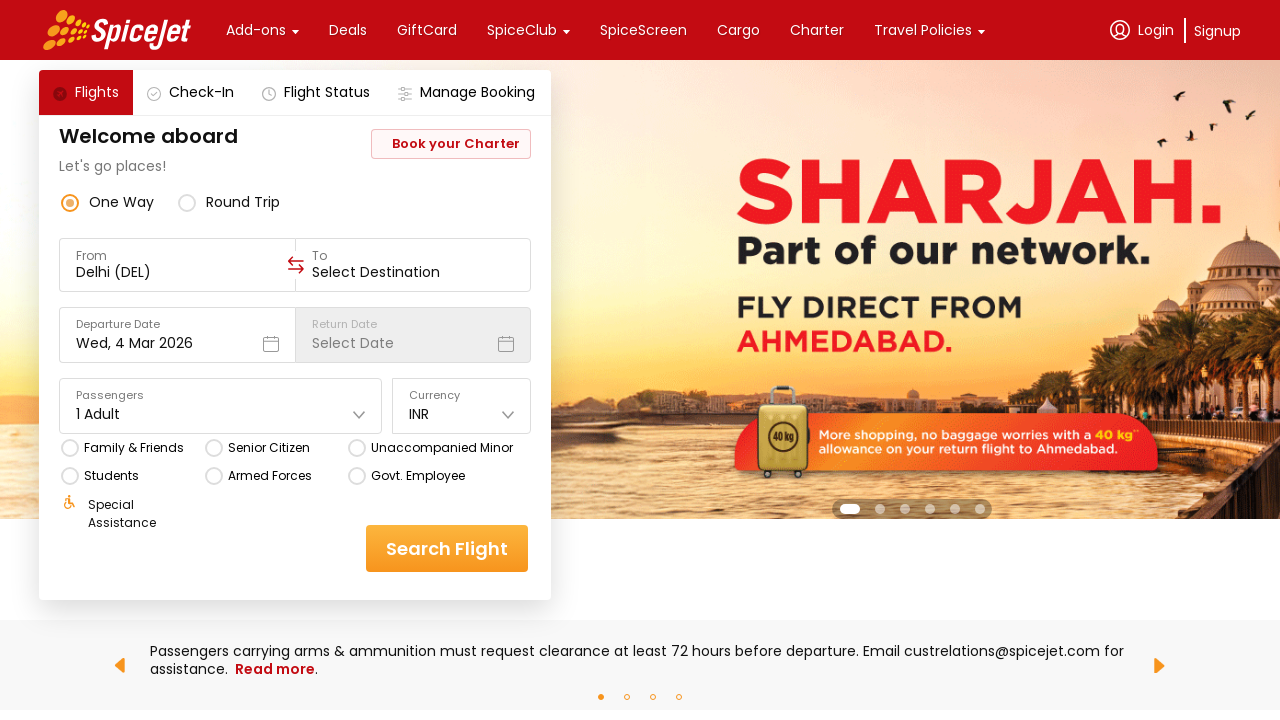

Counted all links on the SpiceJet page
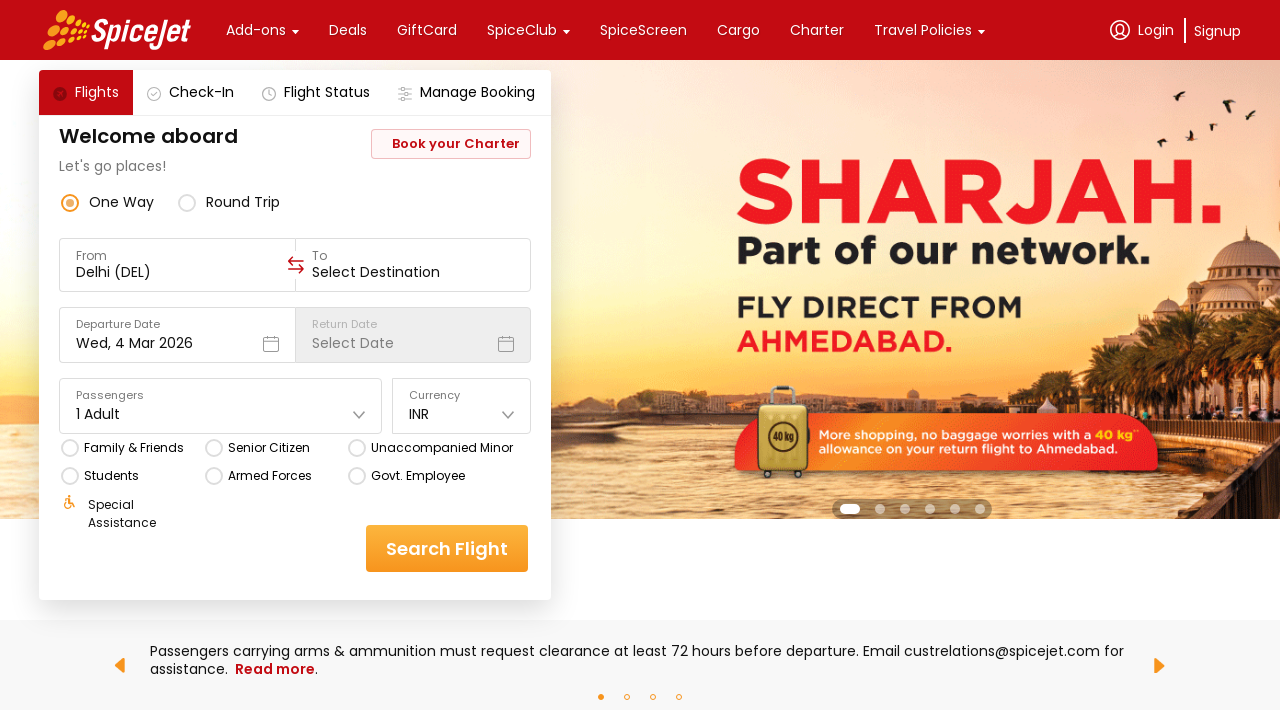

Located footer table element
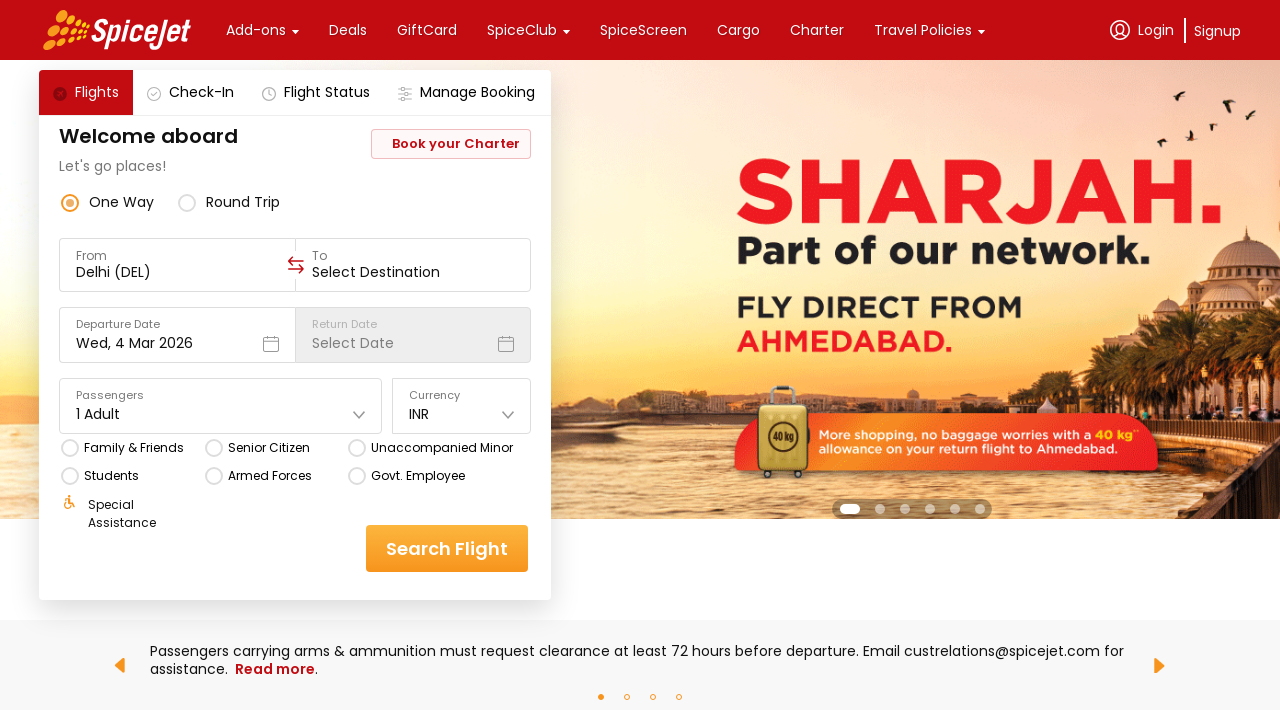

Counted all links in footer section
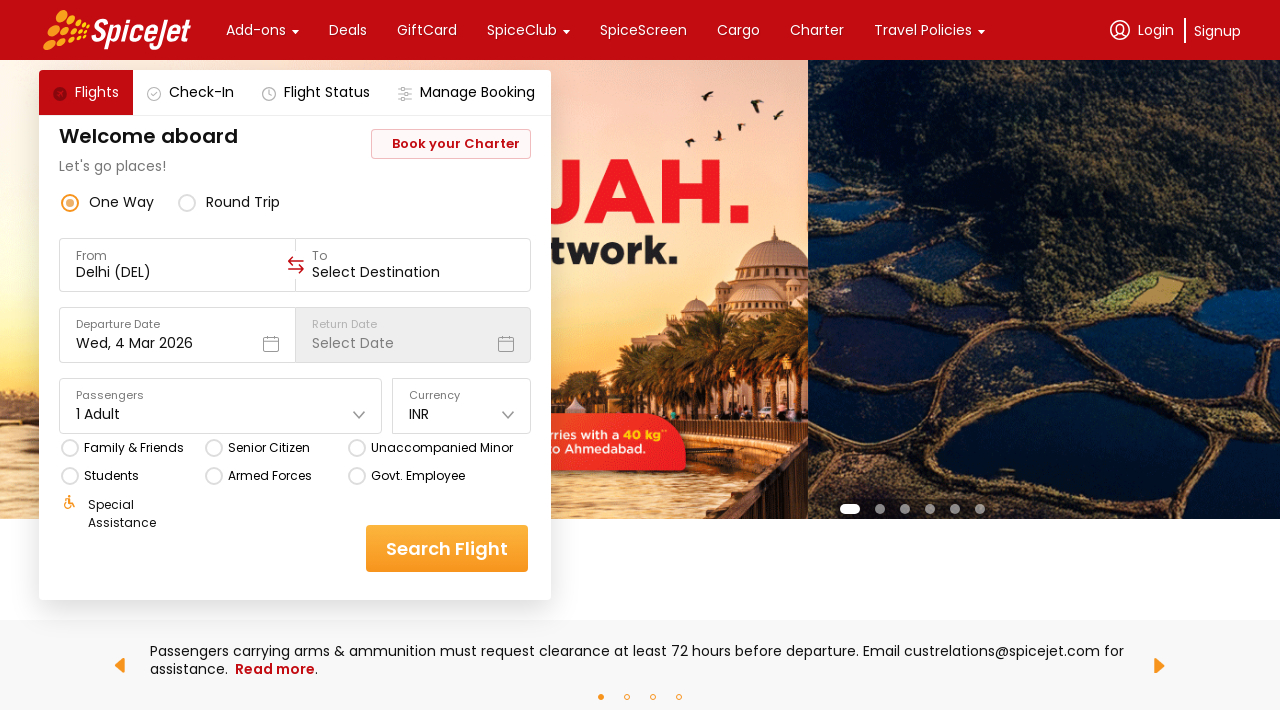

Located footer row with subheadings
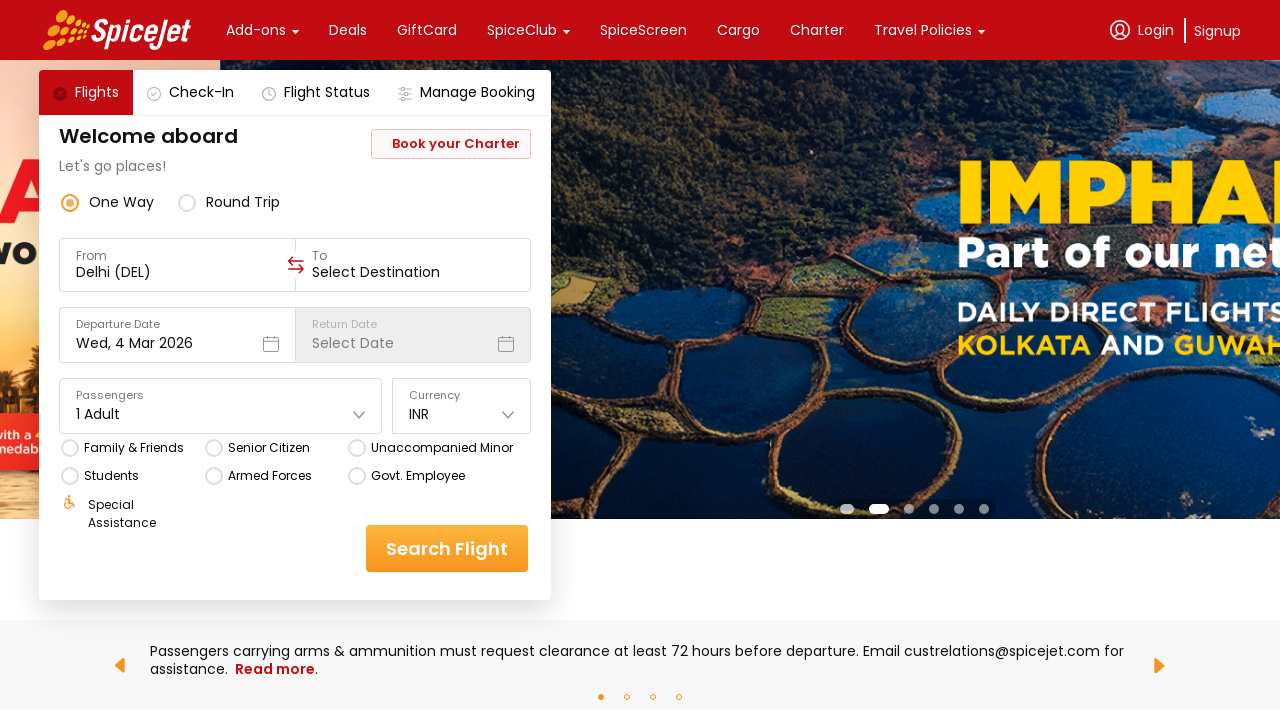

Counted links in the first footer row
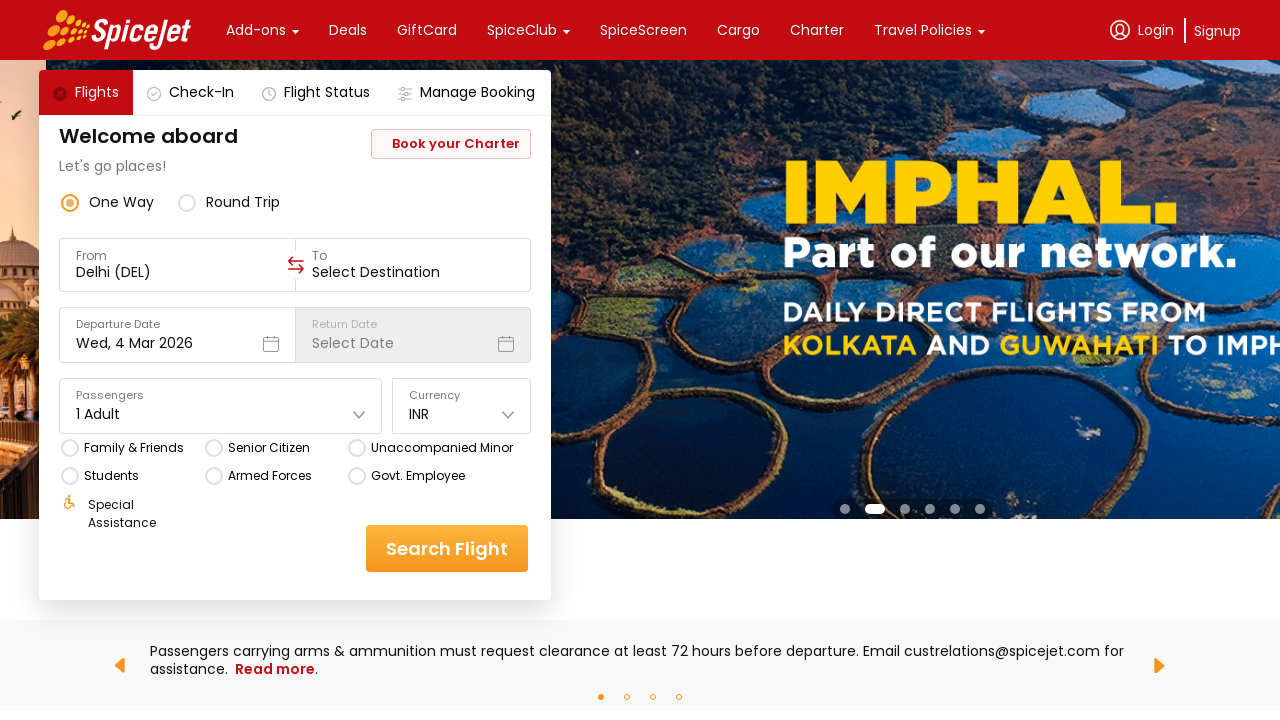

Retrieved all open pages/tabs
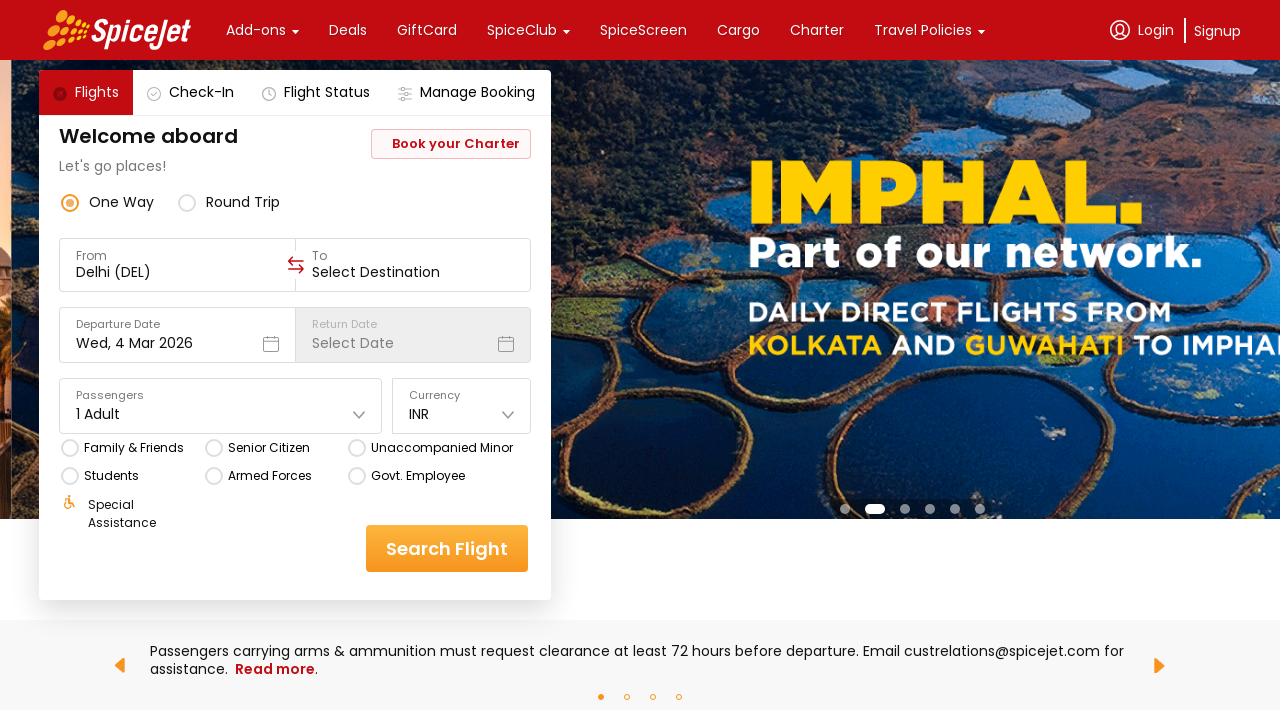

Printed page title: SpiceJet - Flight Booking for Domestic and International, Cheap Air Tickets
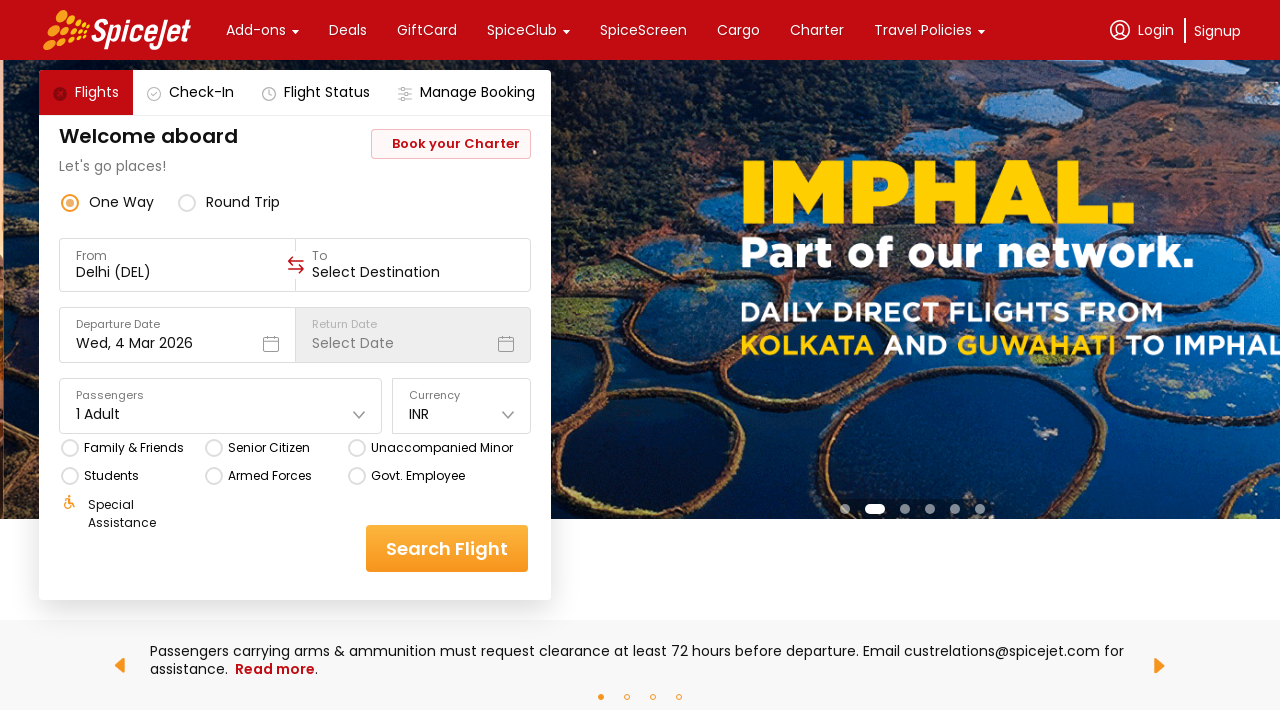

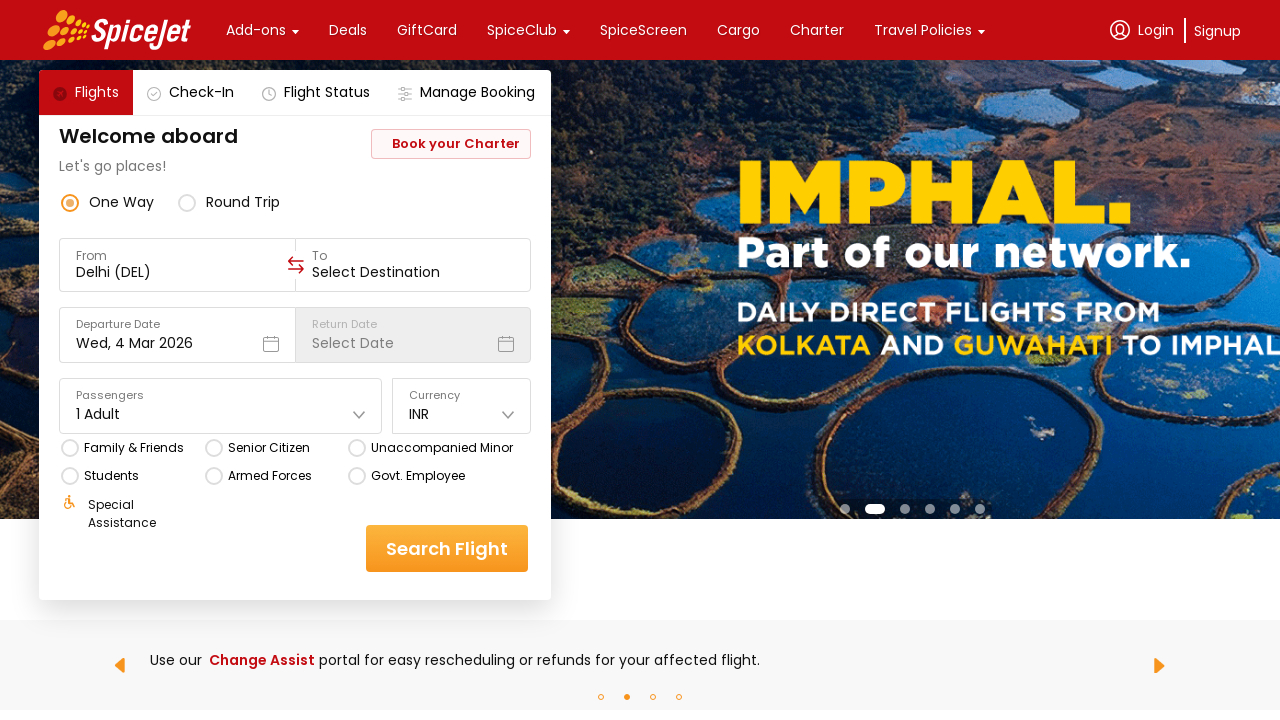